Tests the Playwright homepage by verifying the page title contains "Playwright" and clicking the "Get started" link to navigate to the documentation

Starting URL: https://playwright.dev/

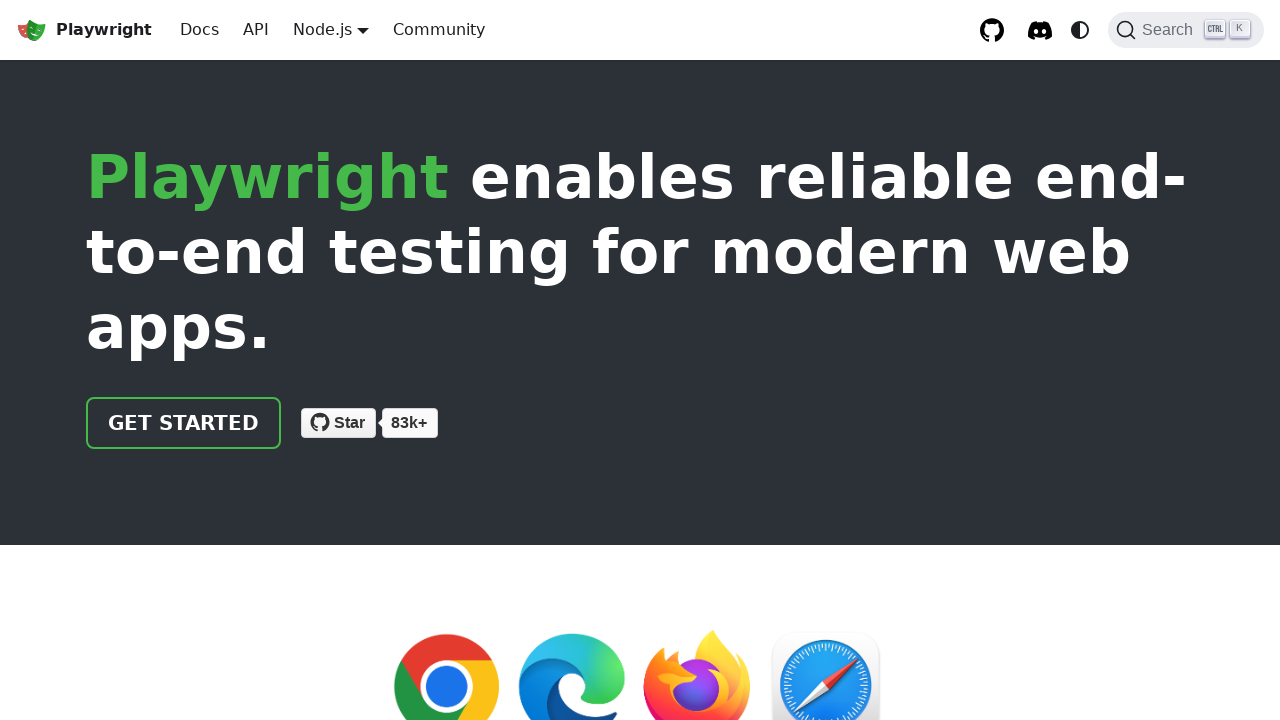

Verified page title contains 'Playwright'
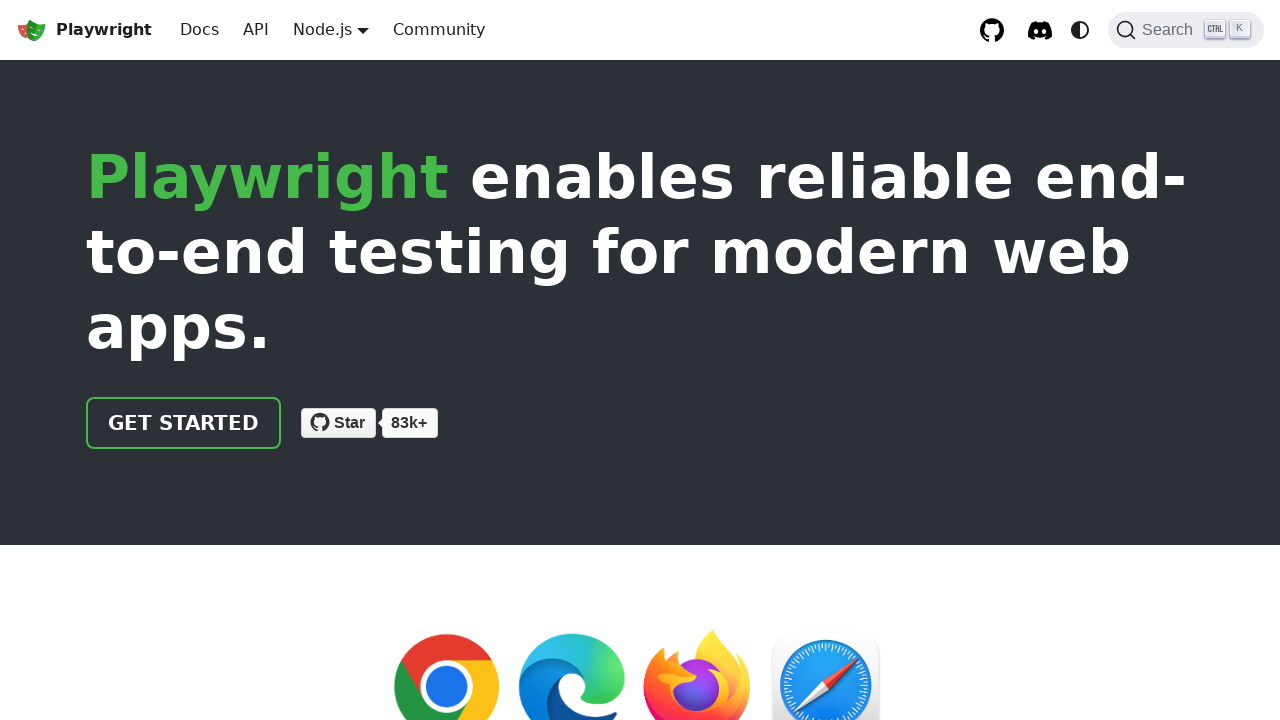

Clicked 'Get started' link at (184, 423) on internal:role=link[name="Get started"i]
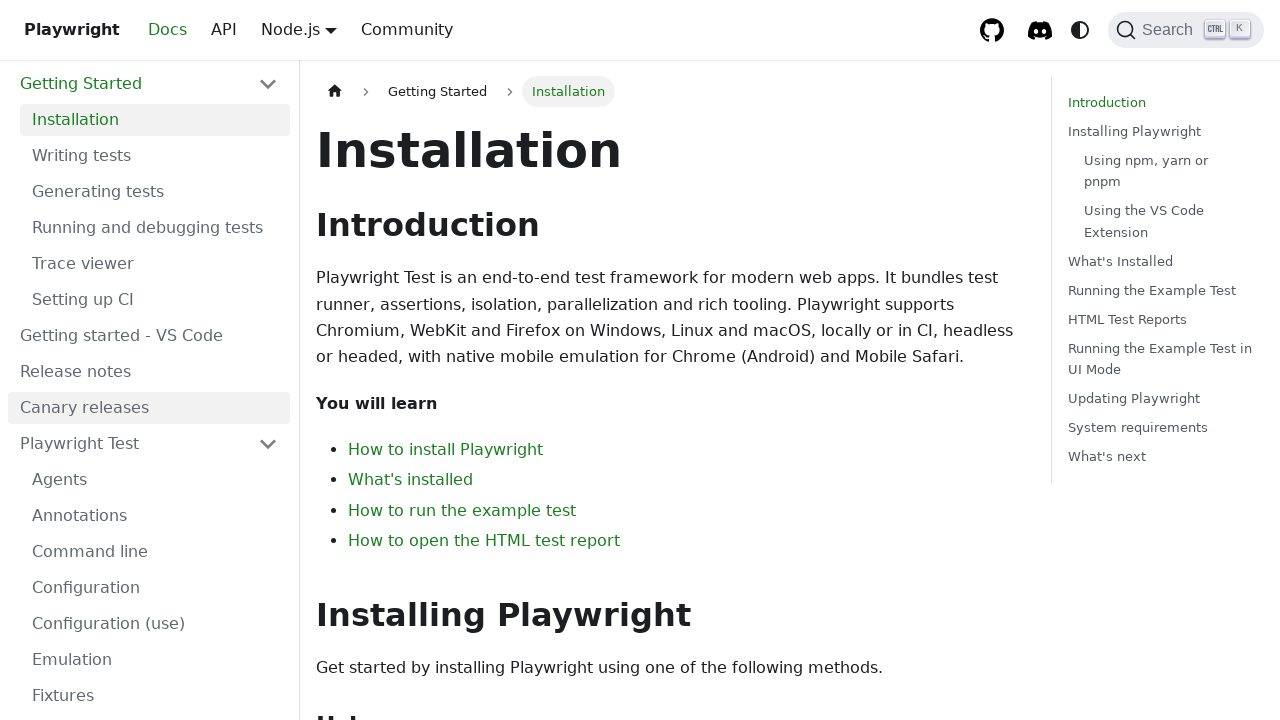

Verified navigation to documentation page
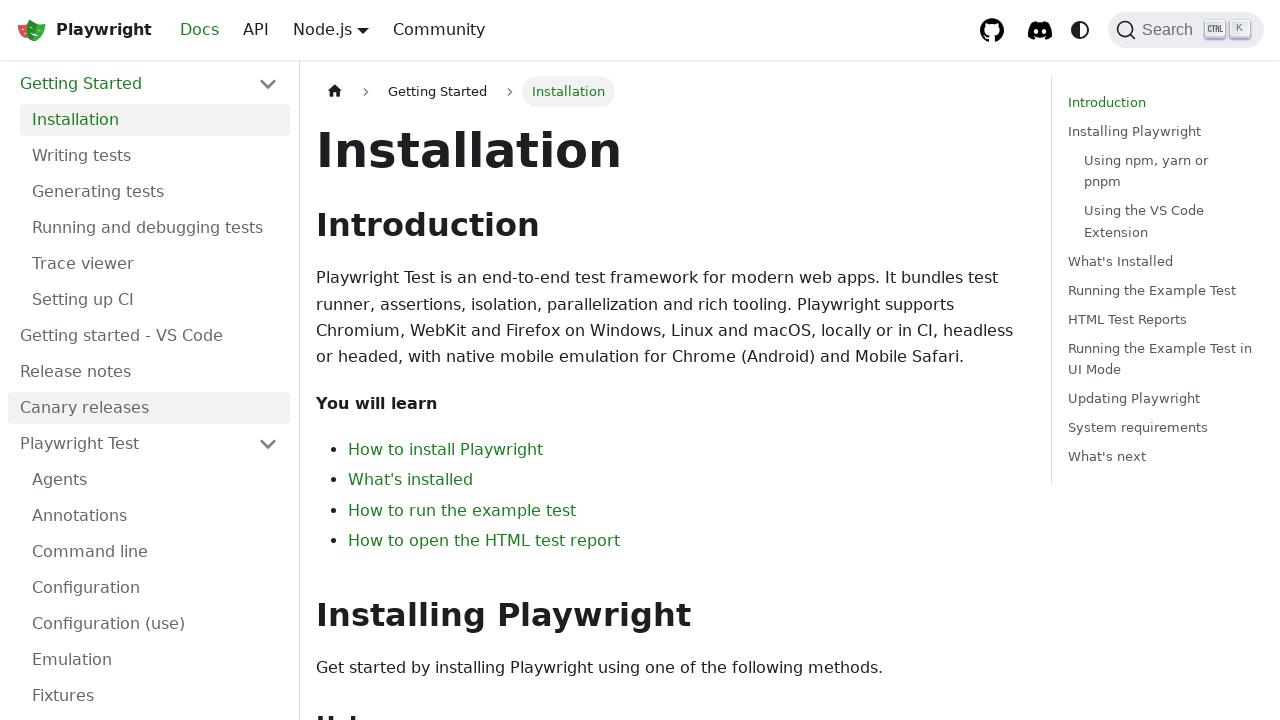

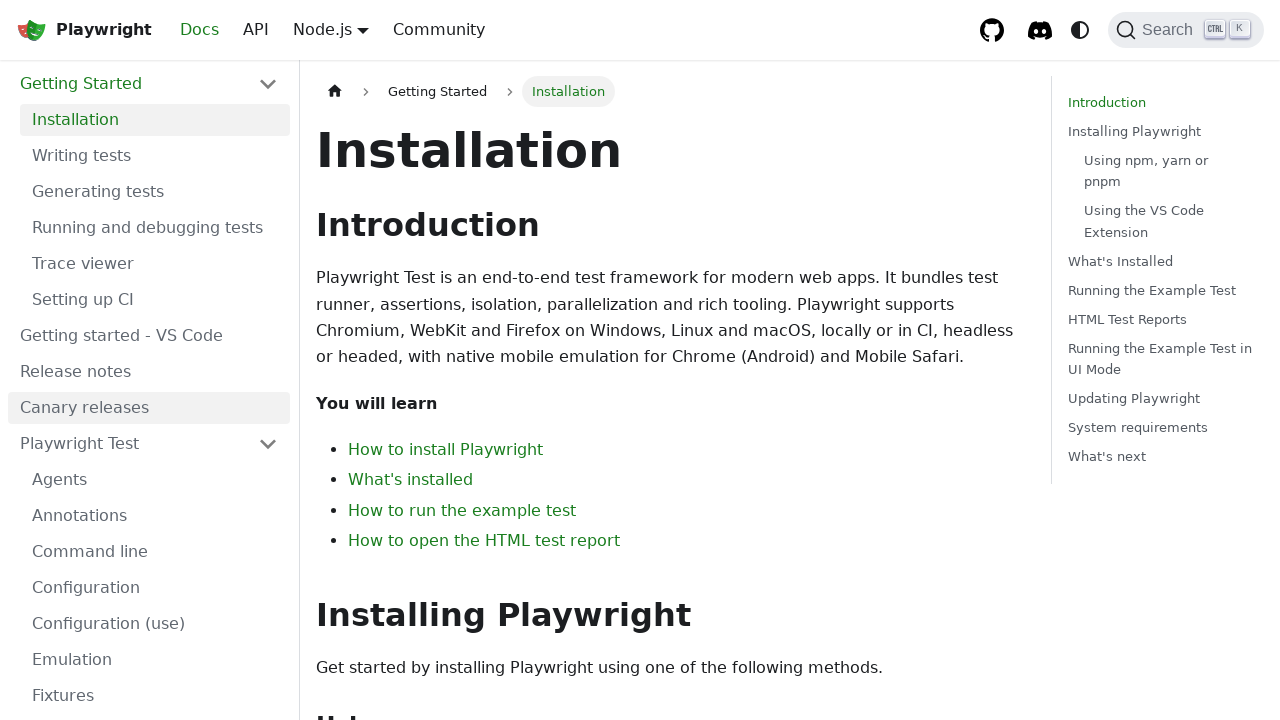